Tests dismissing a JavaScript confirm dialog by clicking a button to trigger the confirm and then canceling it

Starting URL: https://automationfc.github.io/basic-form/index.html

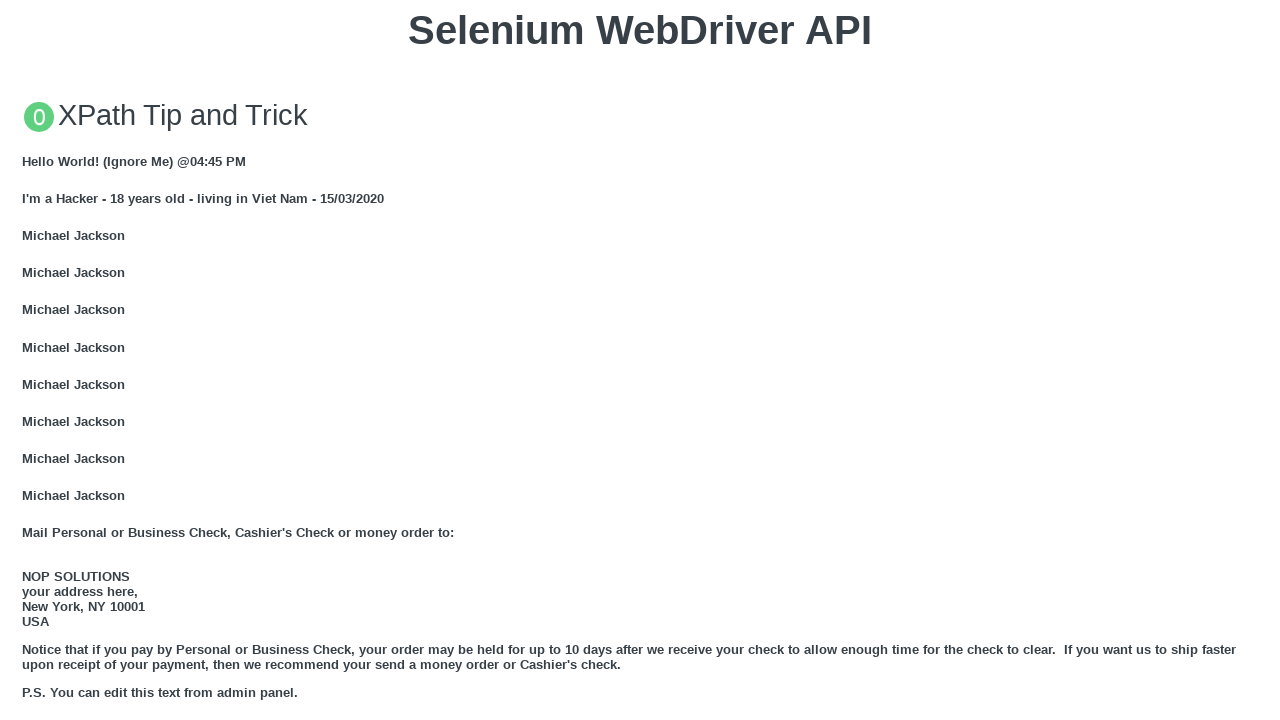

Set up dialog handler to dismiss confirm dialogs
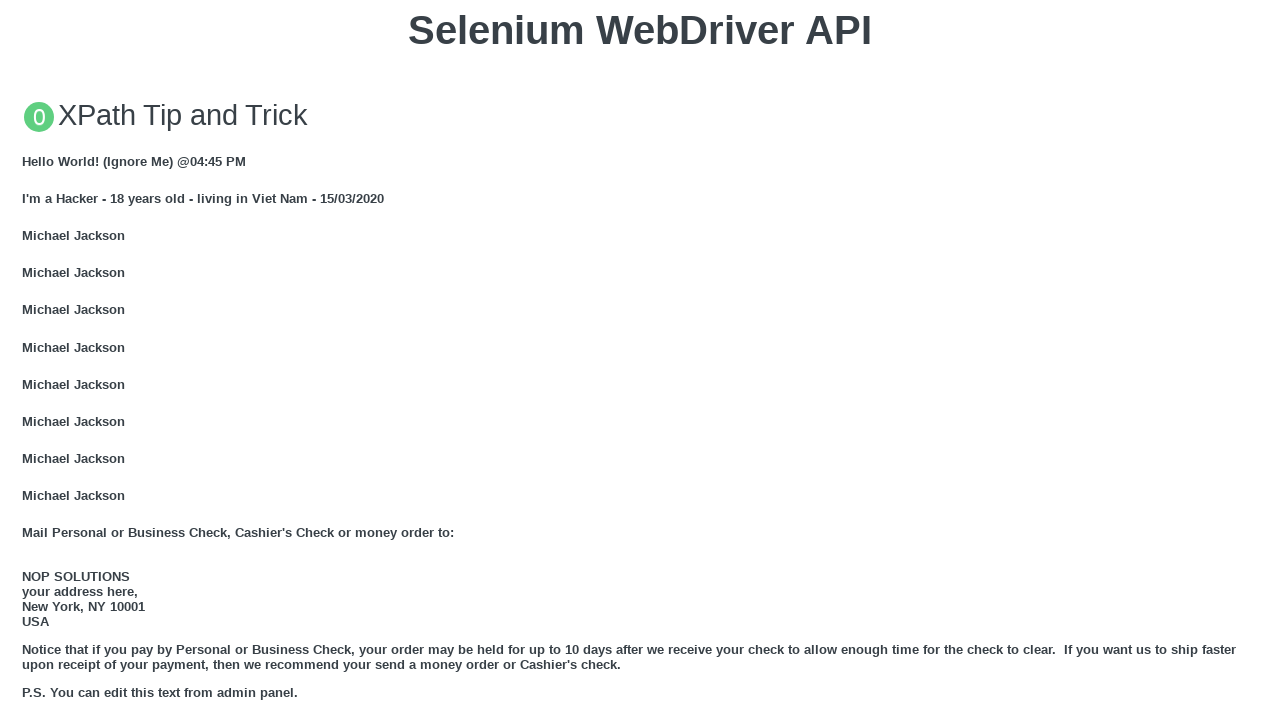

Clicked button to trigger JavaScript confirm dialog at (640, 360) on xpath=//button[text()='Click for JS Confirm']
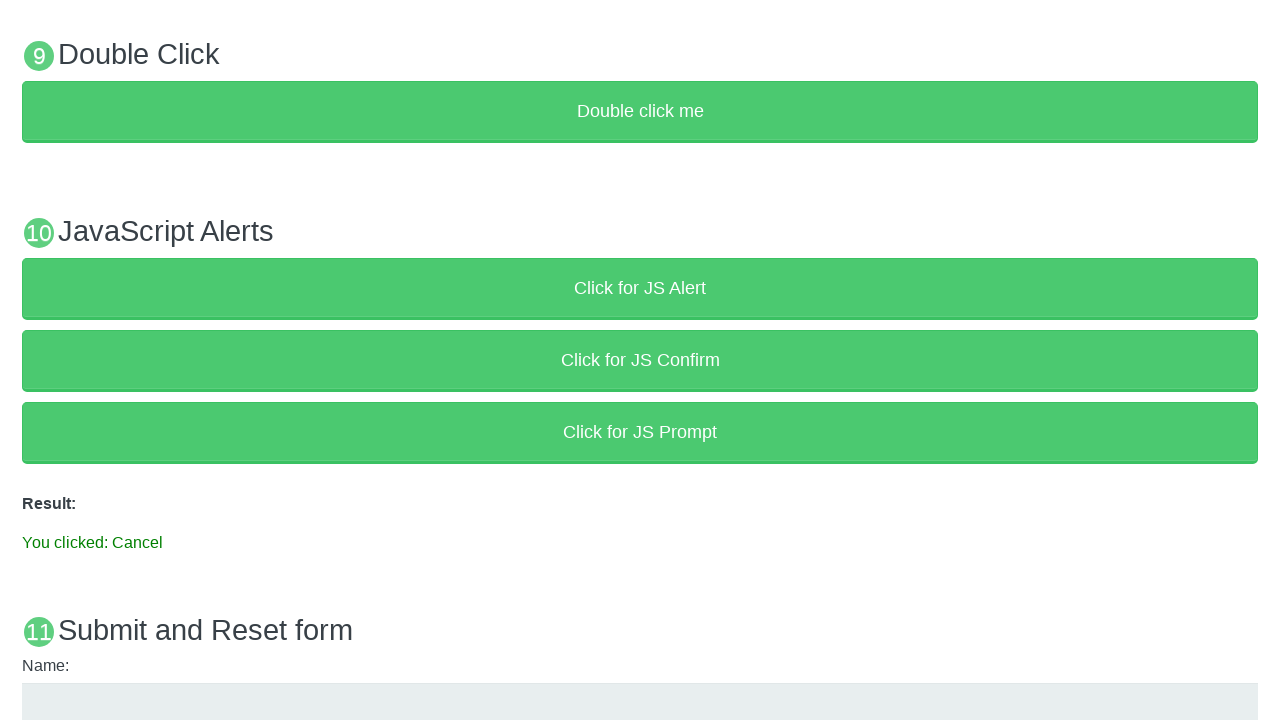

Waited for result element to appear
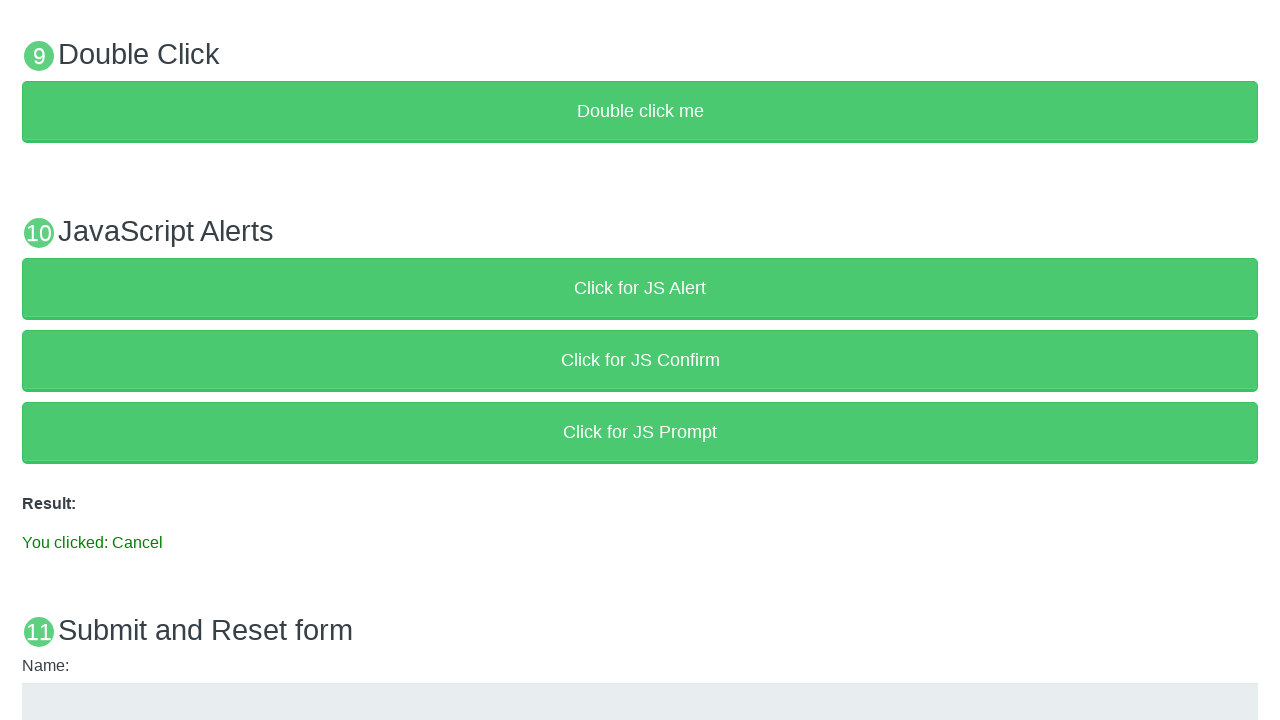

Verified result text confirms dialog was dismissed with Cancel
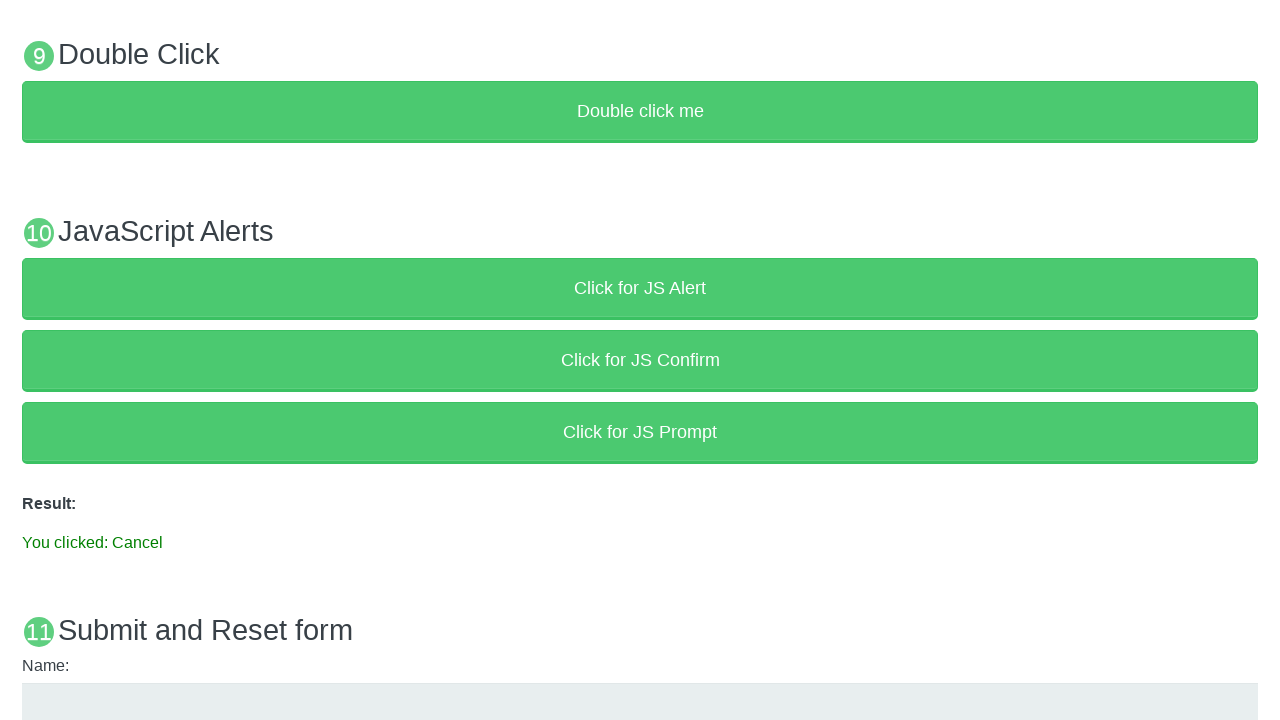

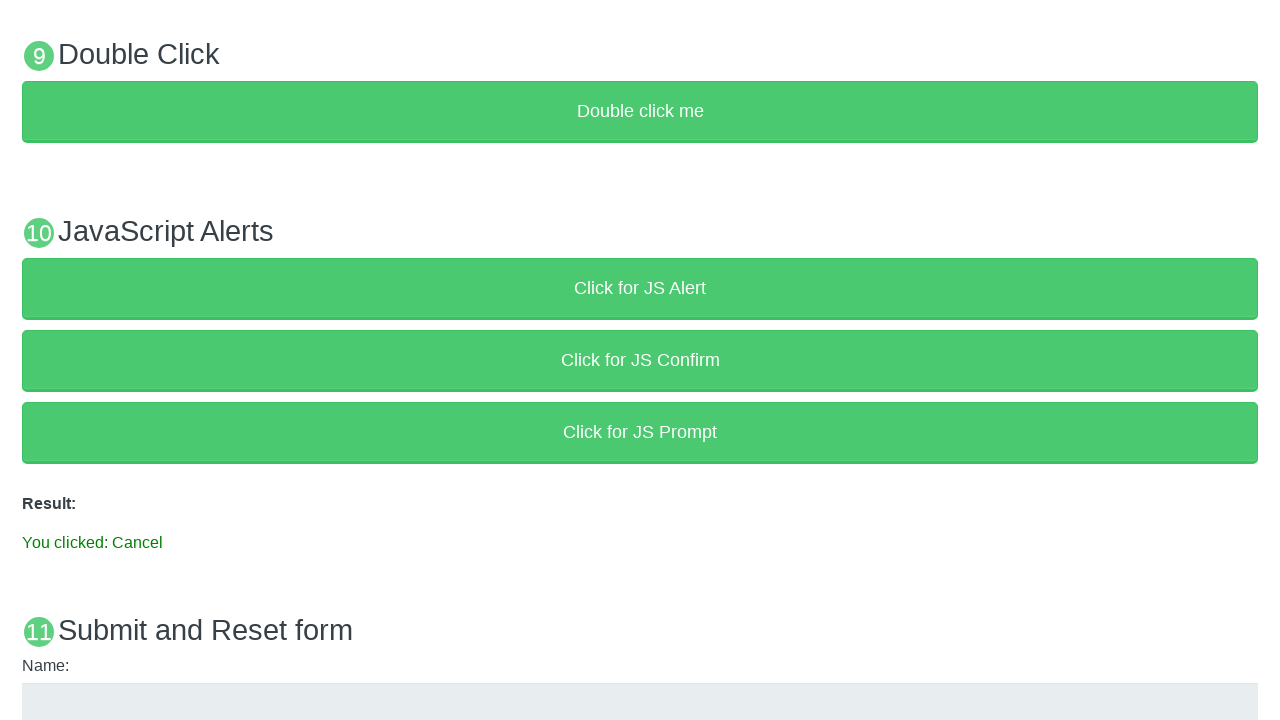